Tests interactions with menu elements on DemoQA site by scrolling to and clicking on the Interactions menu item, followed by keyboard navigation

Starting URL: https://demoqa.com/select-menu

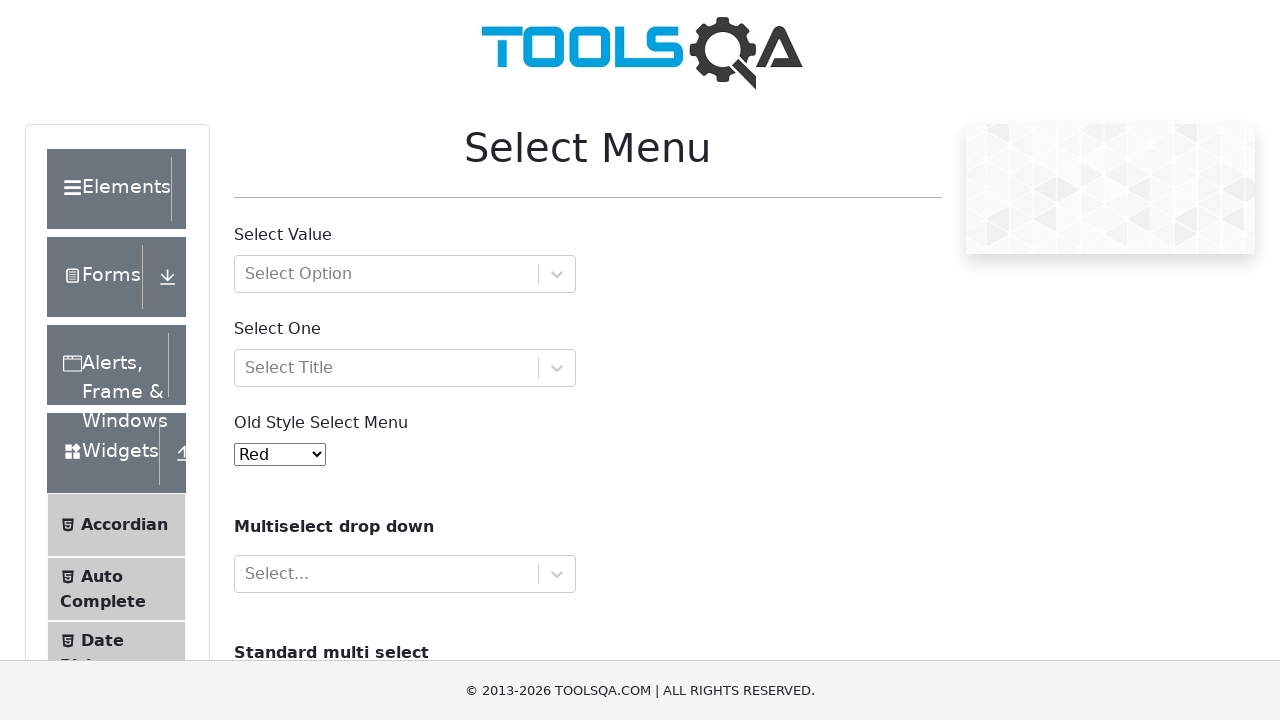

Scrolled to Interactions menu element
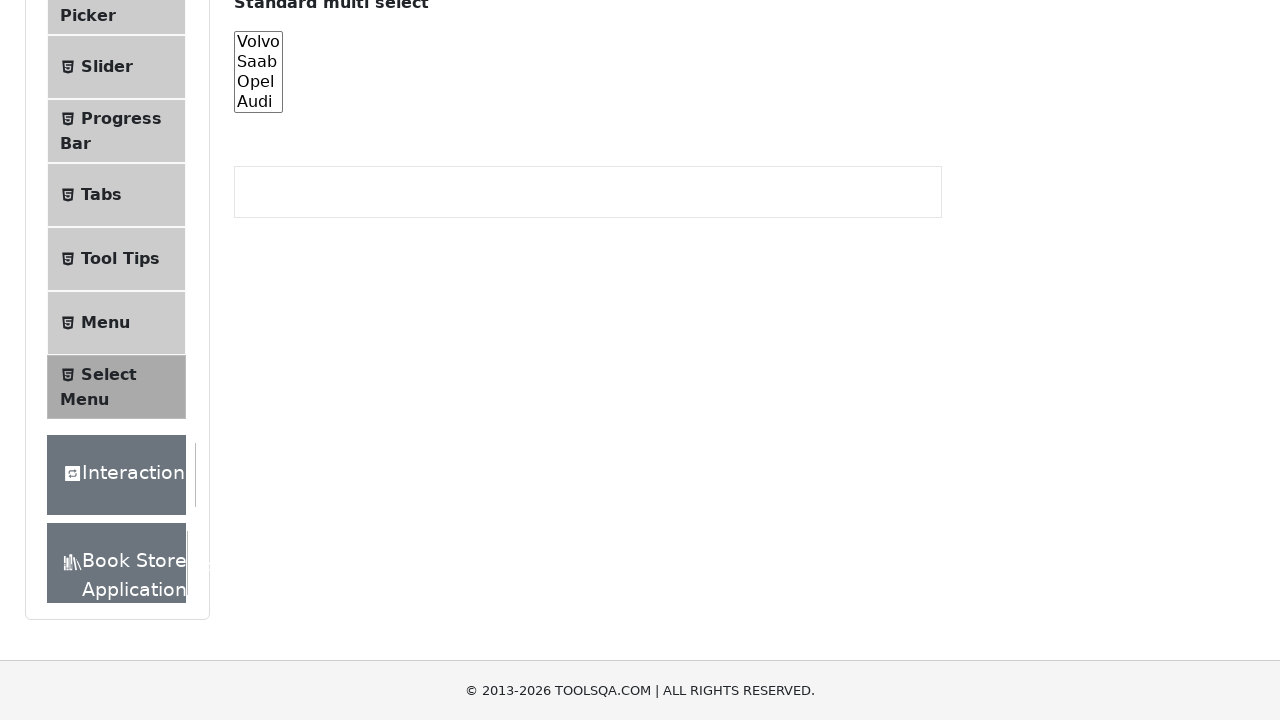

Pressed ArrowDown key
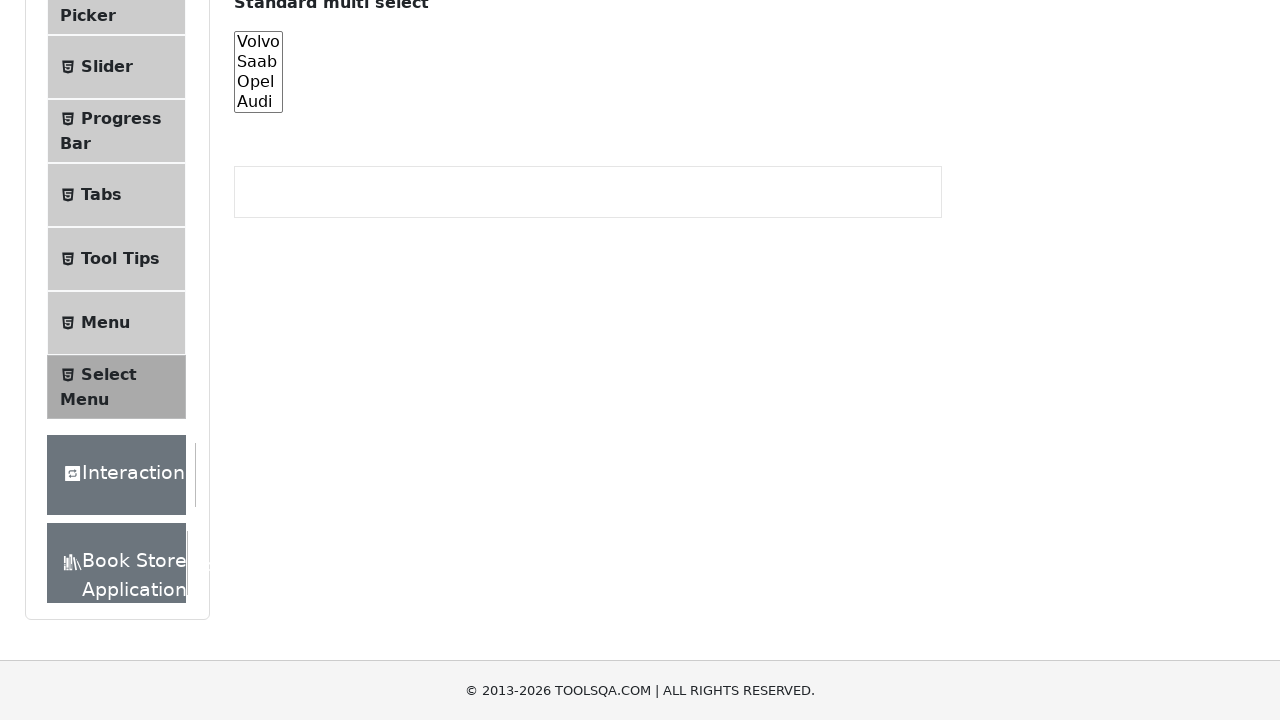

Clicked on Interactions menu item at (121, 475) on text="Interactions"
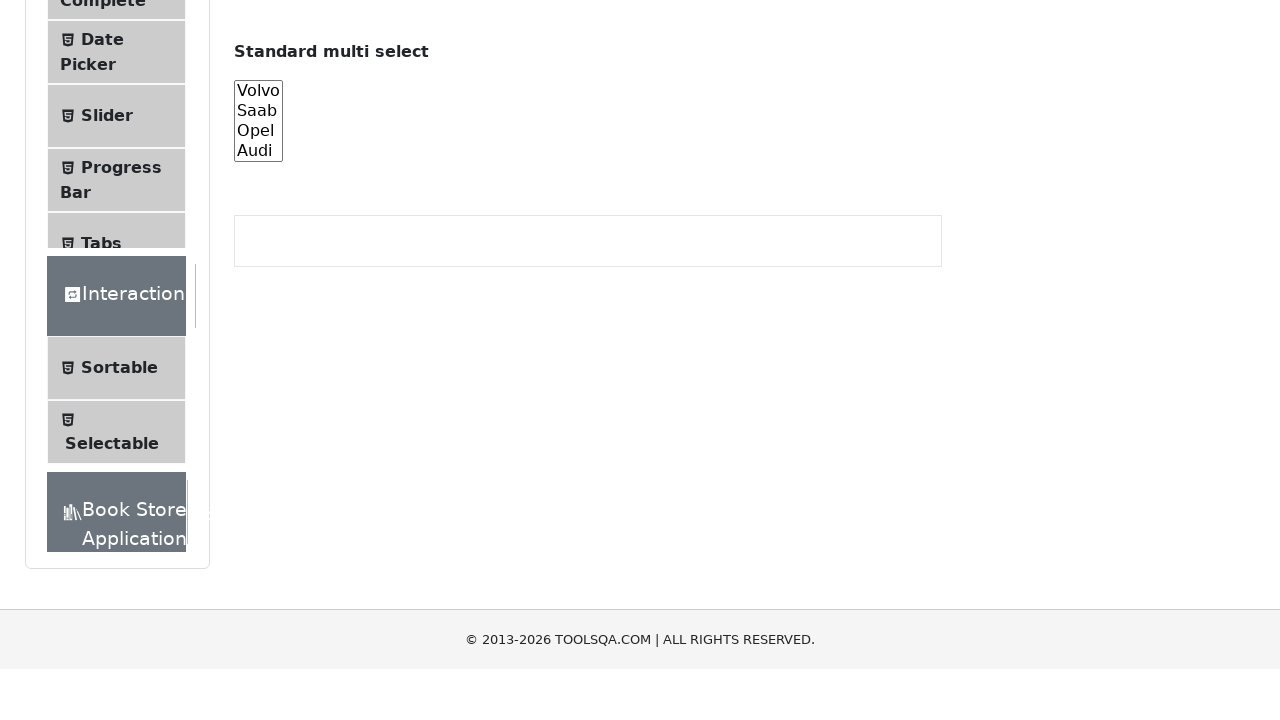

Waited for menu transition to complete
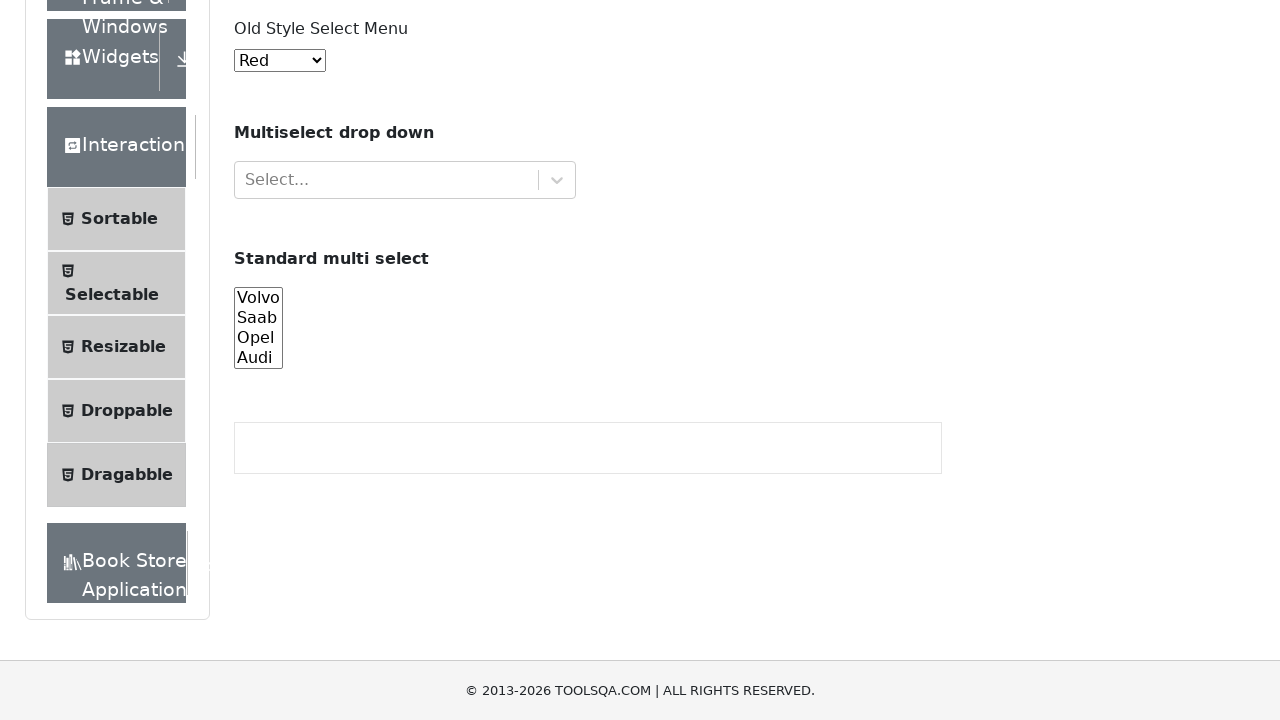

Pressed ArrowDown key for keyboard navigation
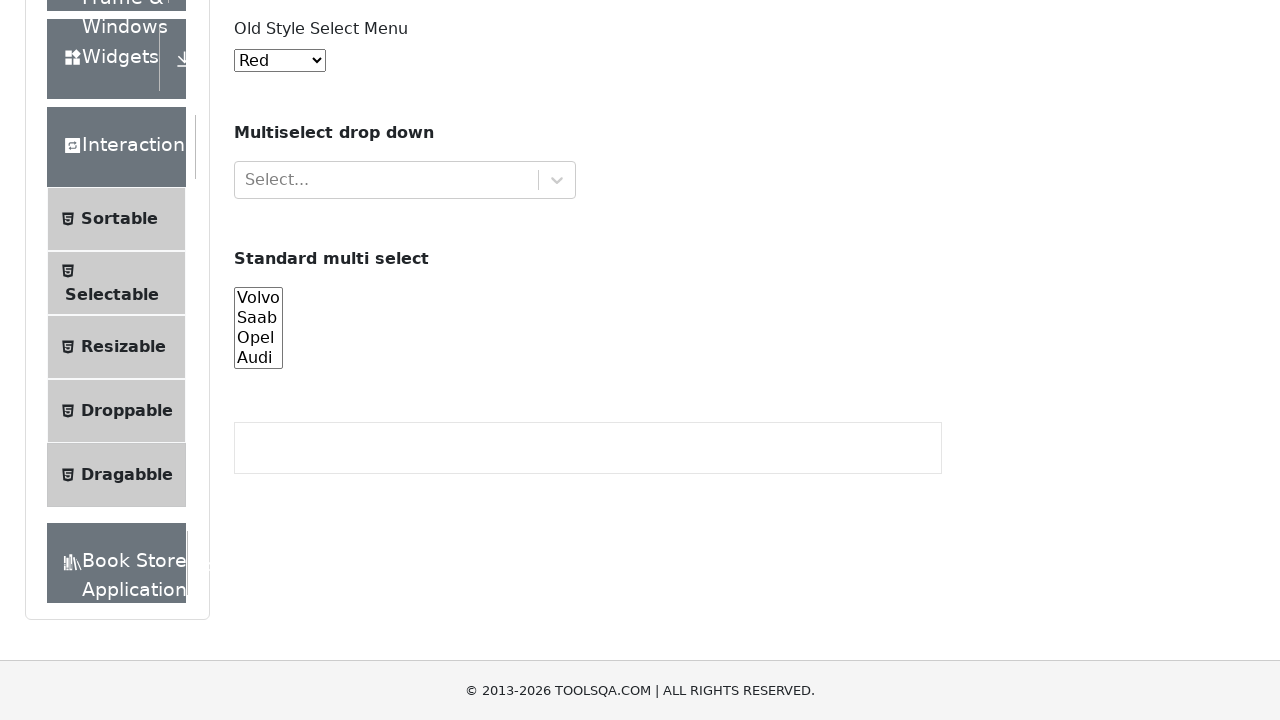

Pressed ArrowDown key for keyboard navigation
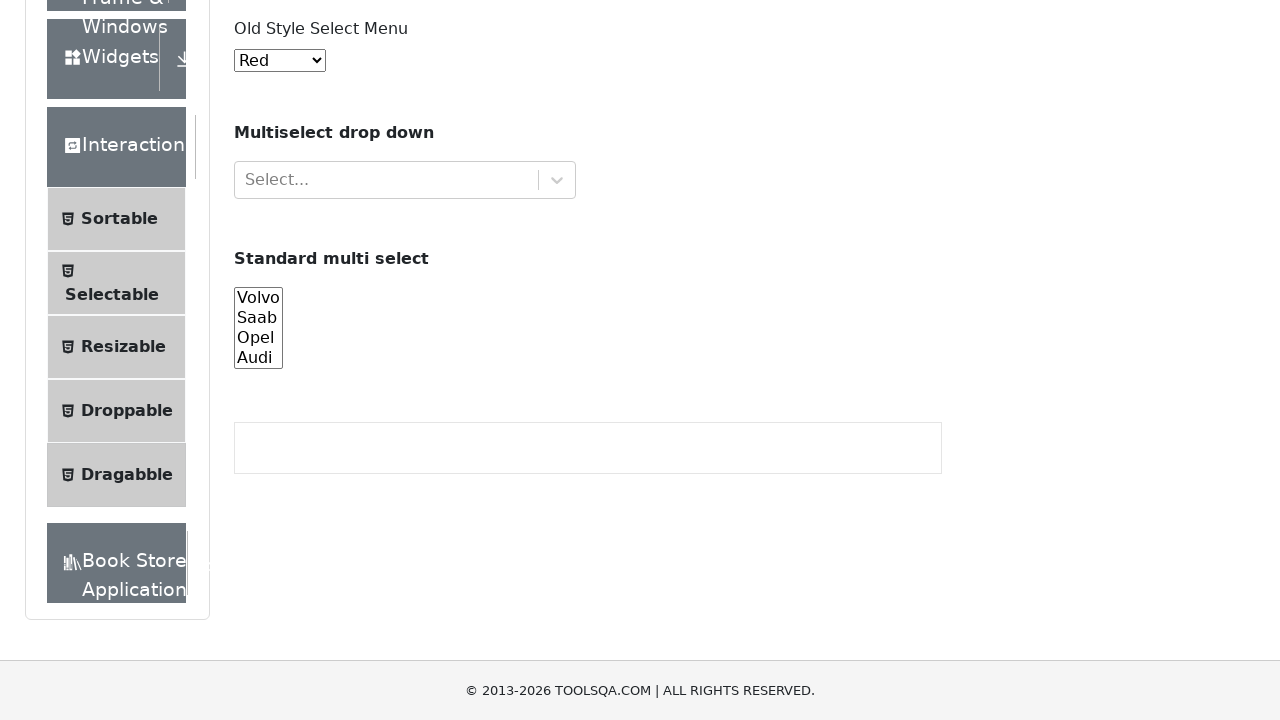

Pressed ArrowDown key for keyboard navigation
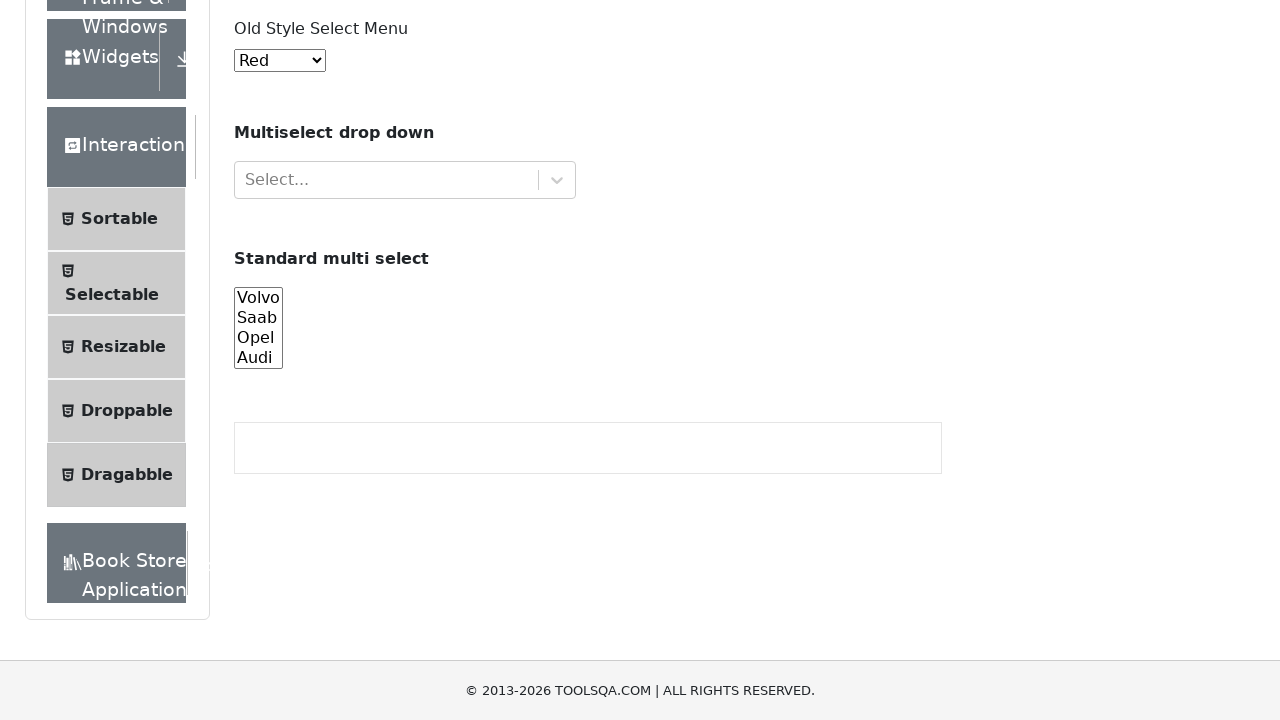

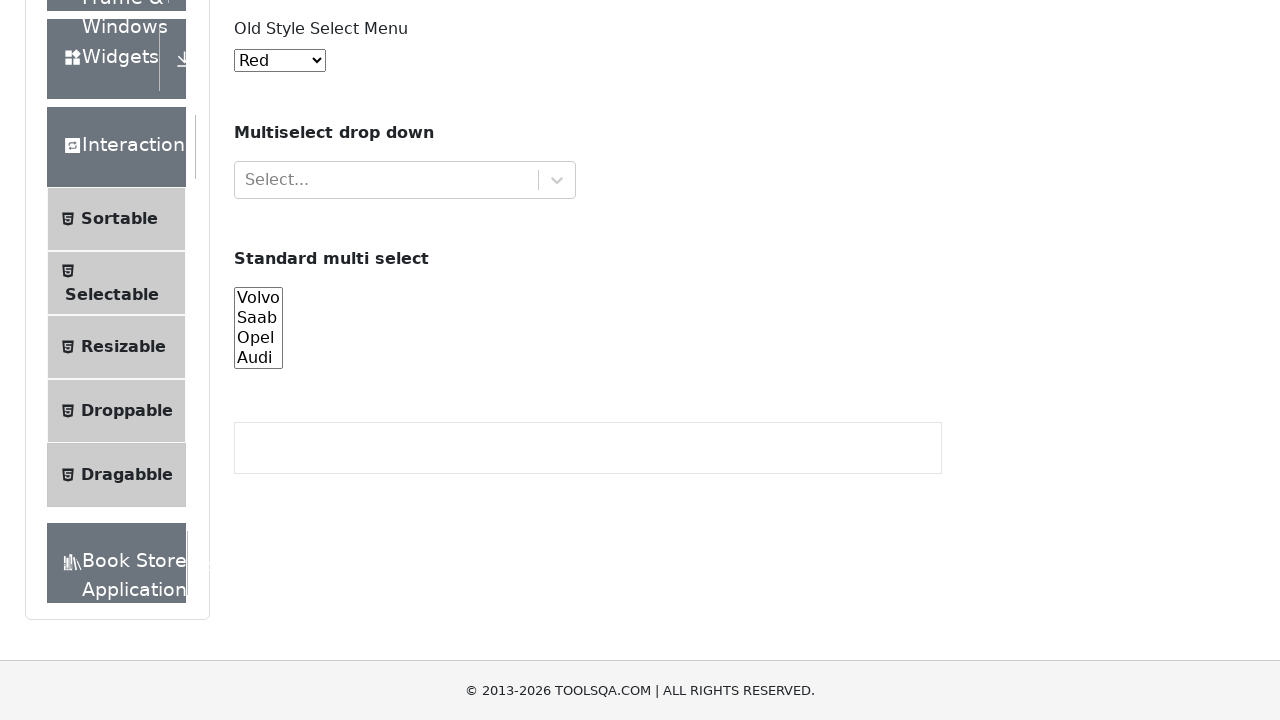